Tests that clicking a checked checkbox deselects it by verifying the second checkbox state before and after clicking

Starting URL: https://the-internet.herokuapp.com/checkboxes

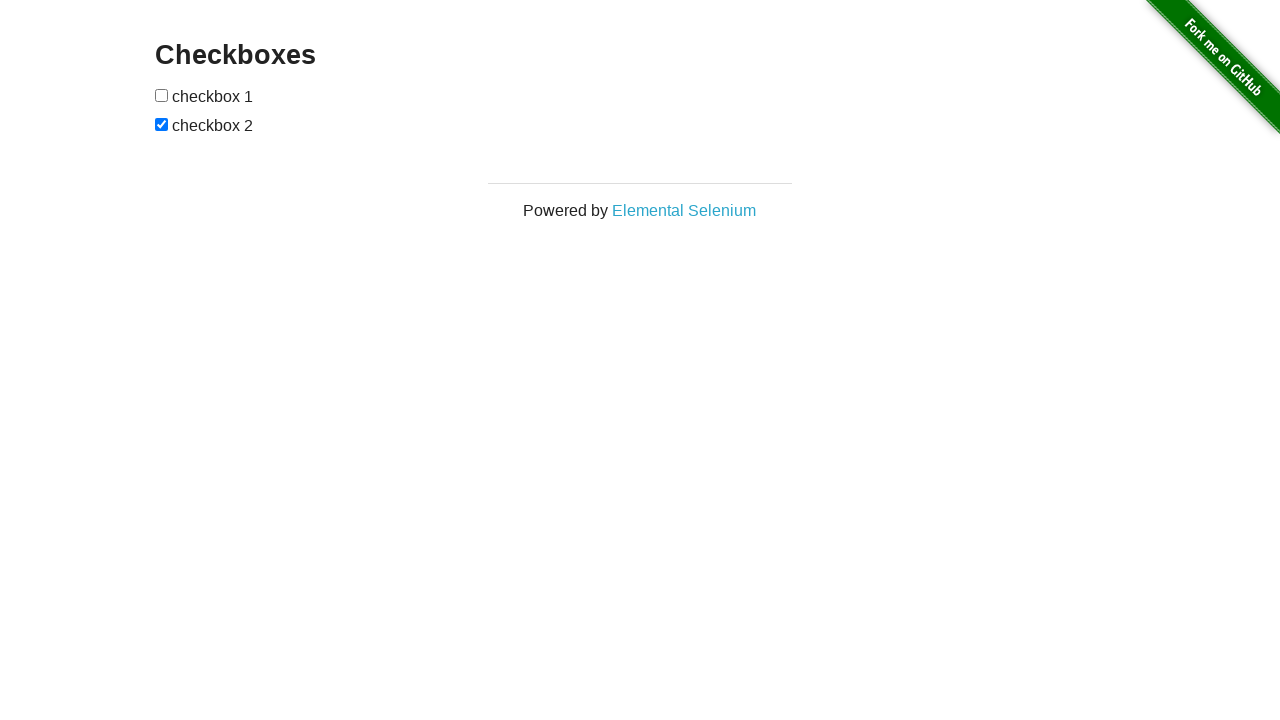

Waited for checkboxes form to be visible
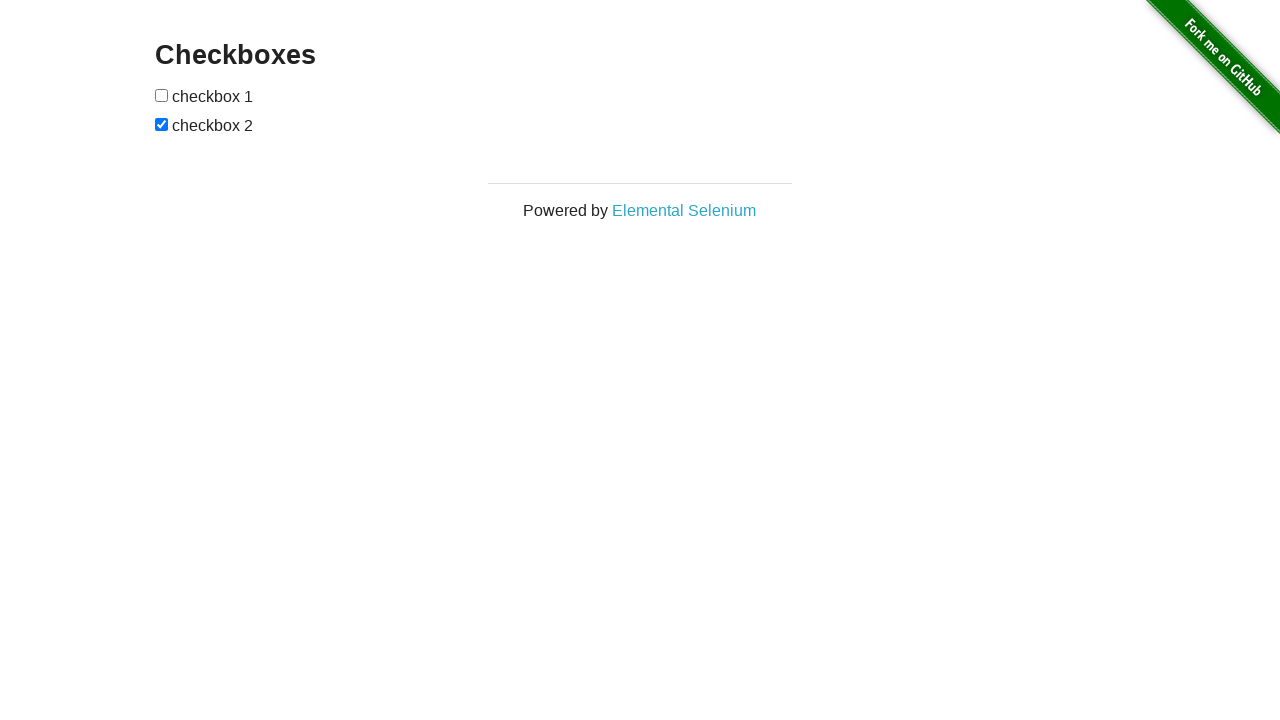

Located the second checkbox element
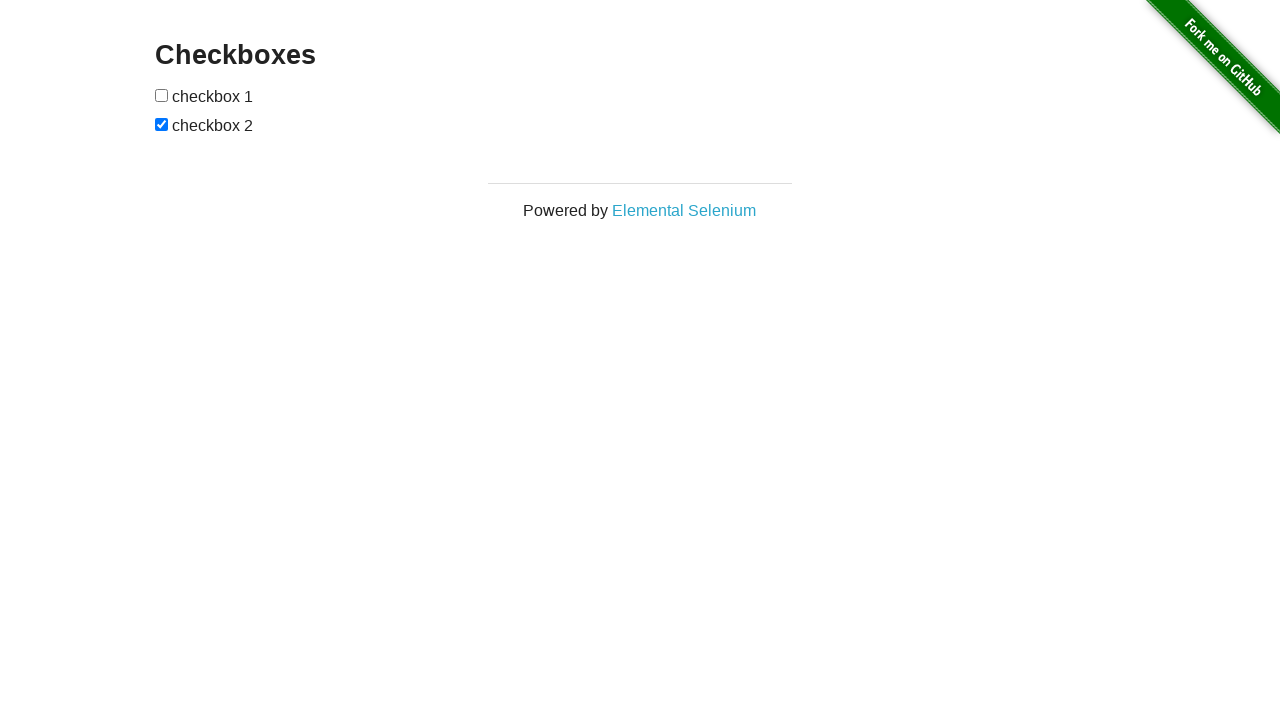

Verified second checkbox is selected initially
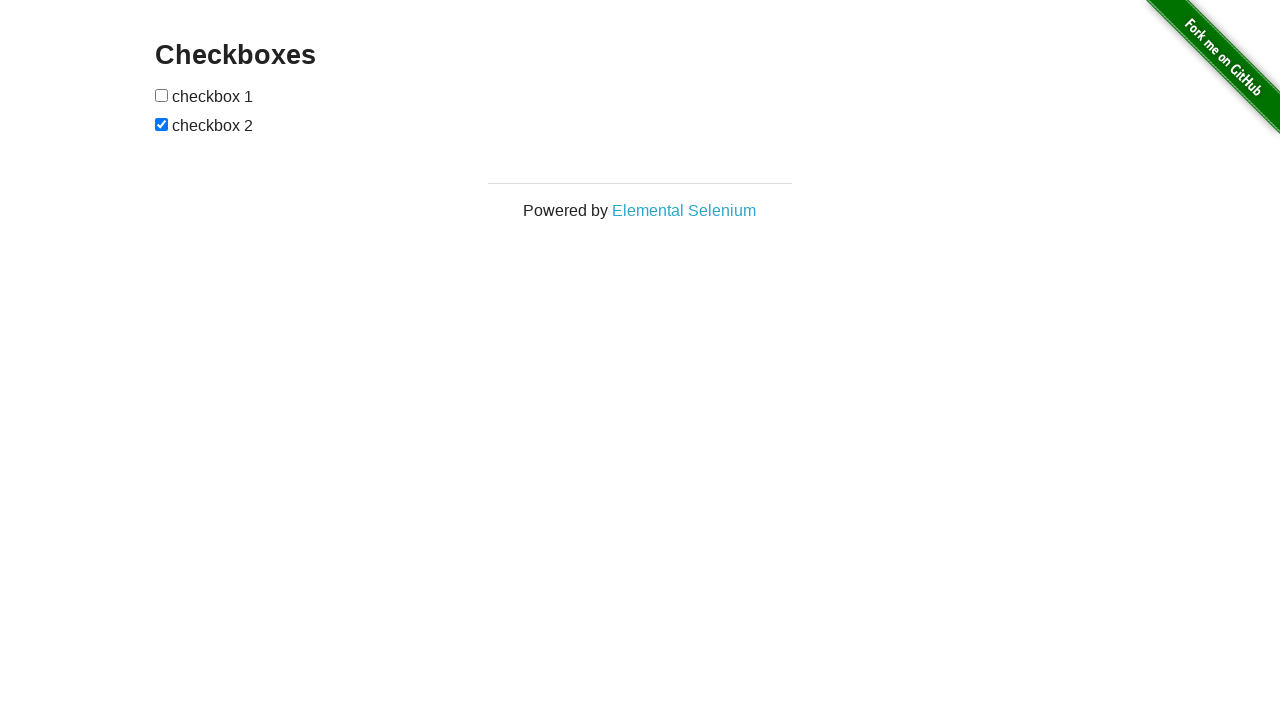

Clicked second checkbox to deselect it at (162, 124) on #checkboxes input[type='checkbox'] >> nth=1
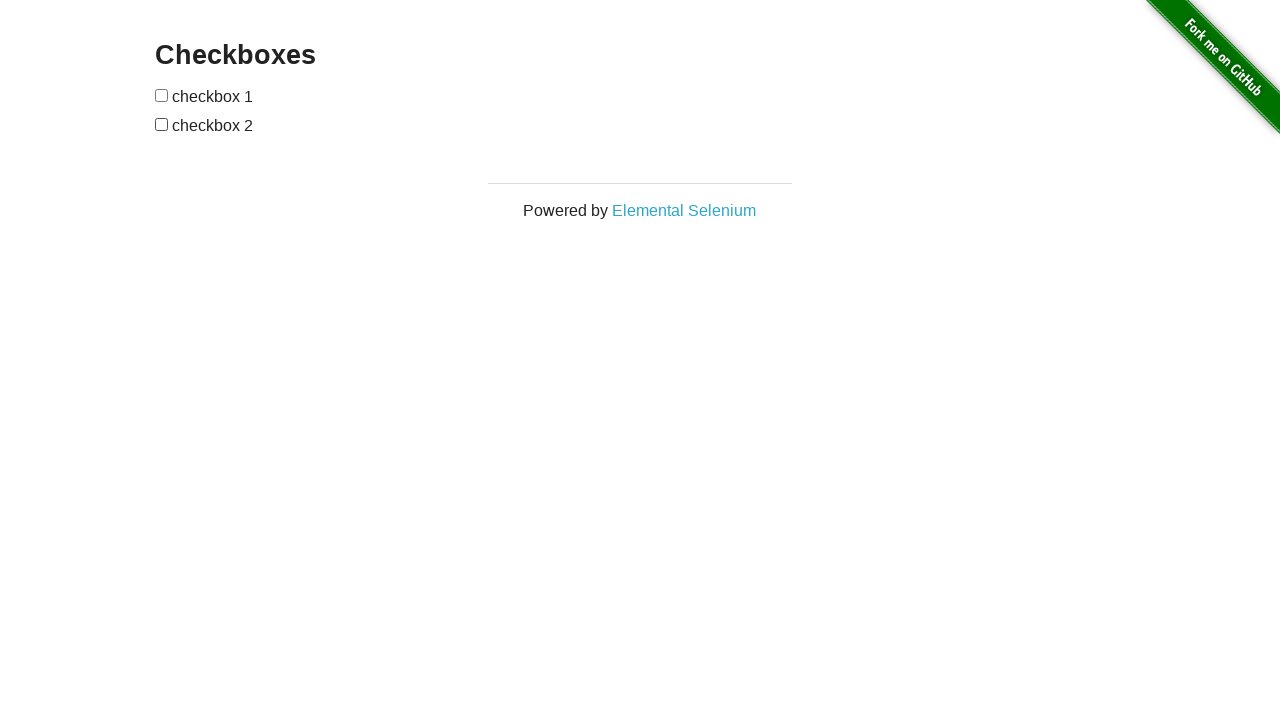

Verified second checkbox is now deselected after clicking
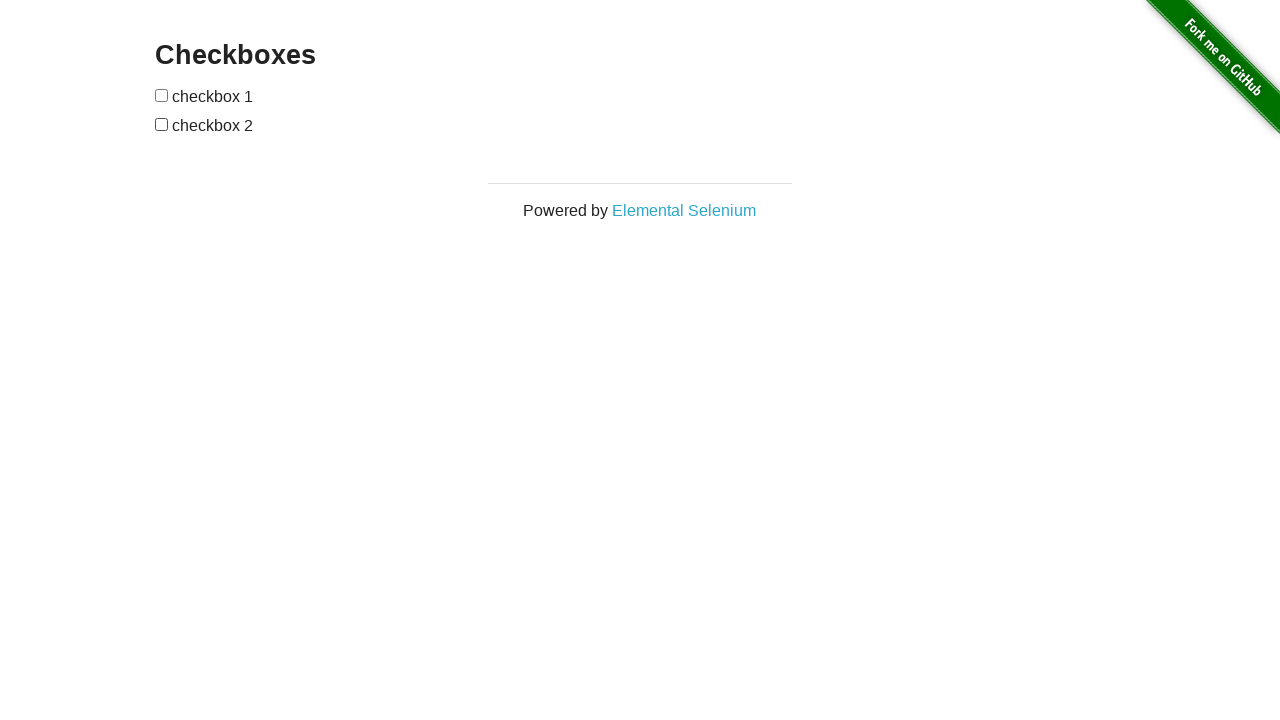

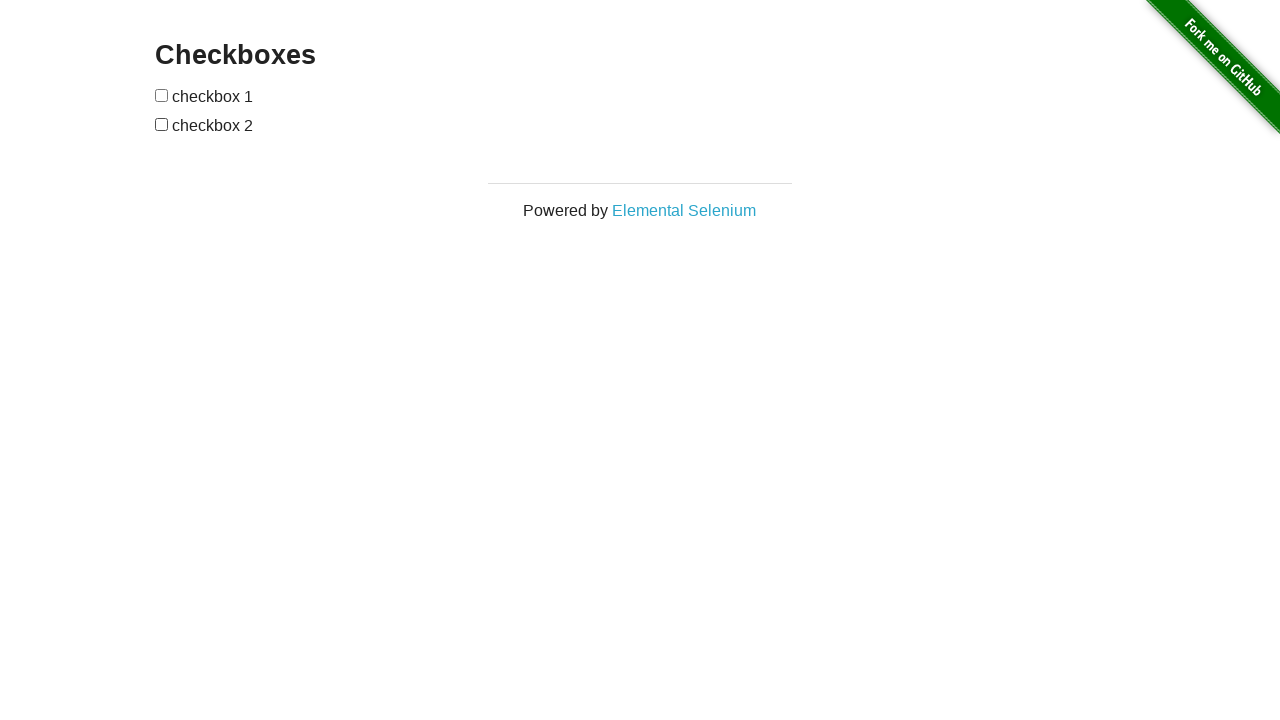